Tests login form validation by entering invalid credentials and verifying error messages are displayed

Starting URL: https://www.saucedemo.com/

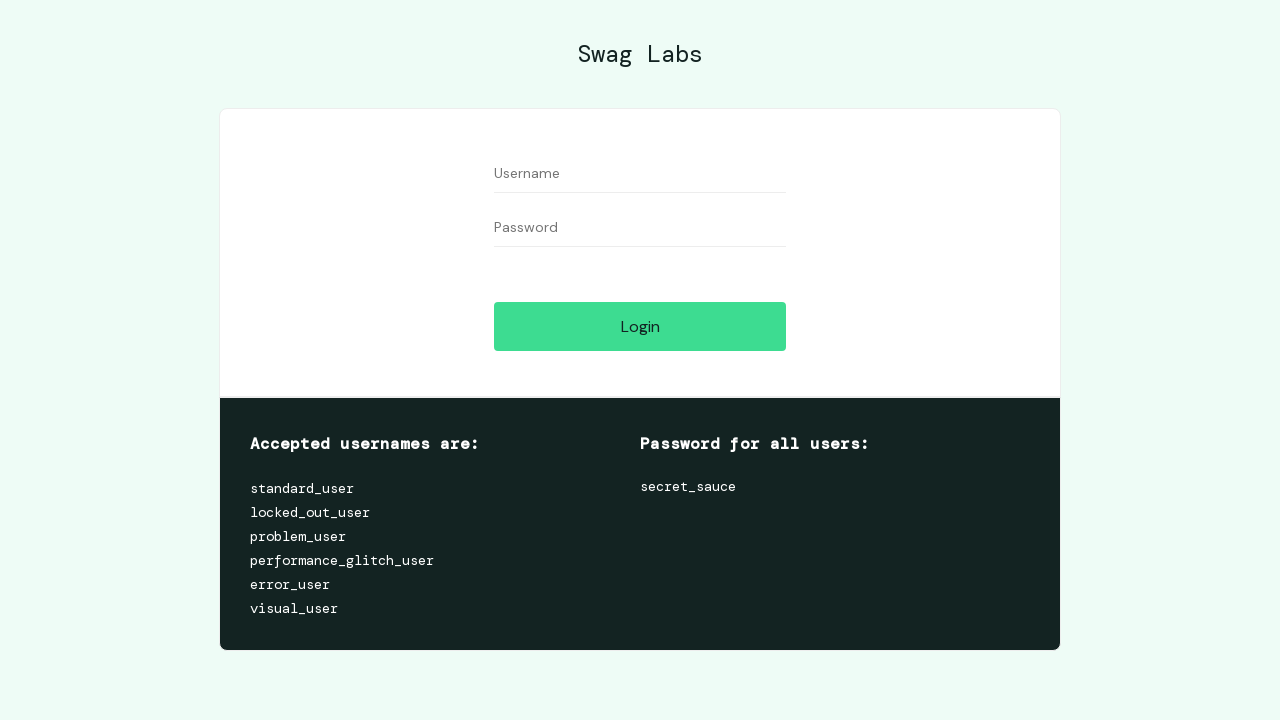

Filled username field with 'invalid_user' on #user-name
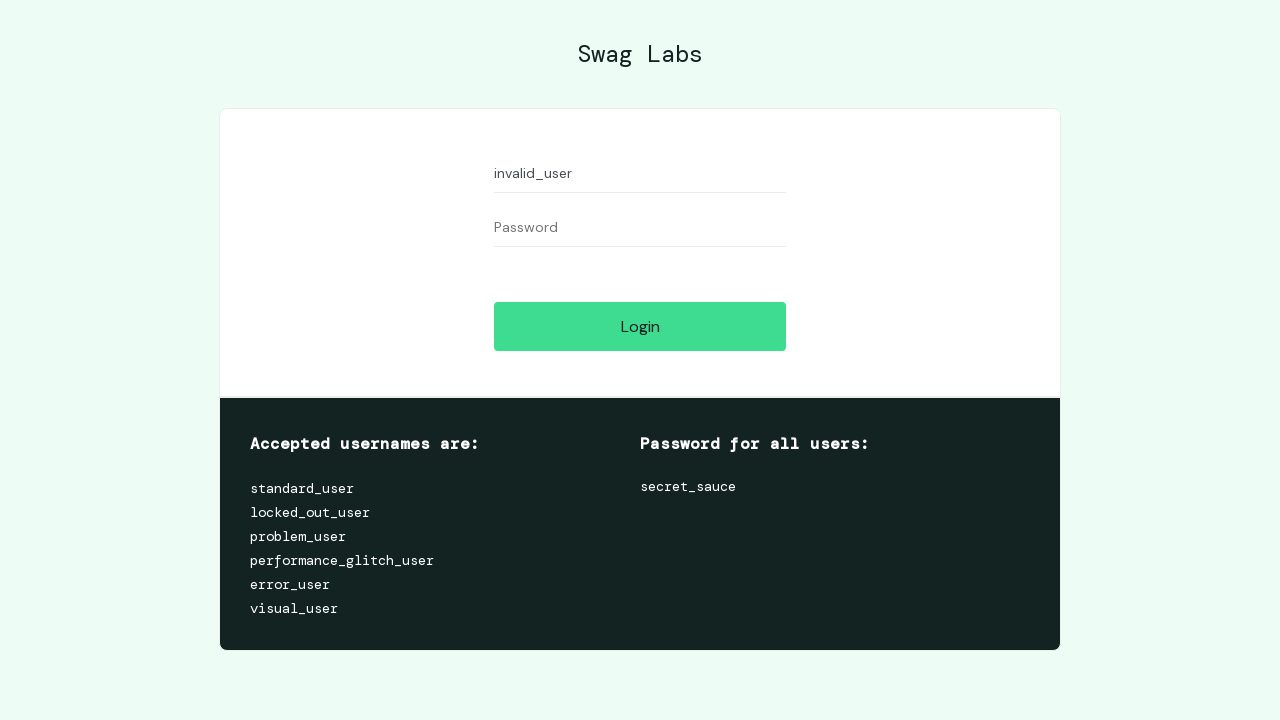

Filled password field with 'wrong_password' on #password
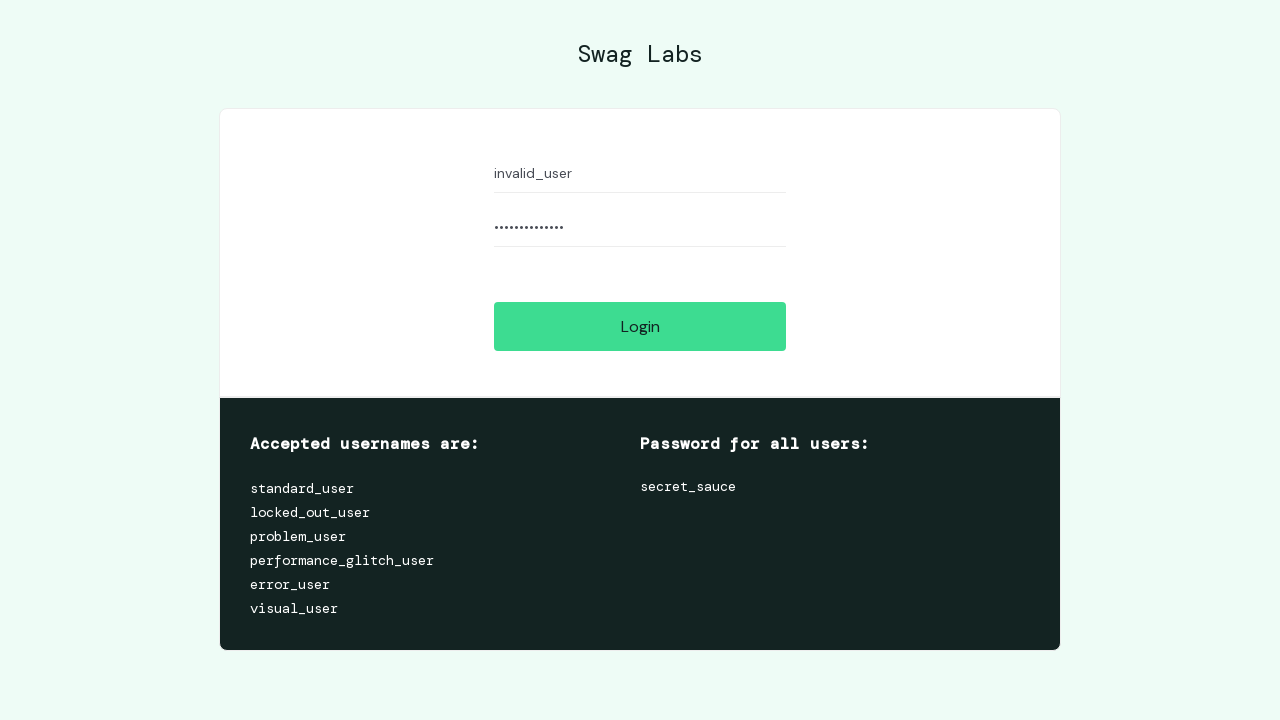

Clicked login button with invalid credentials at (640, 326) on #login-button
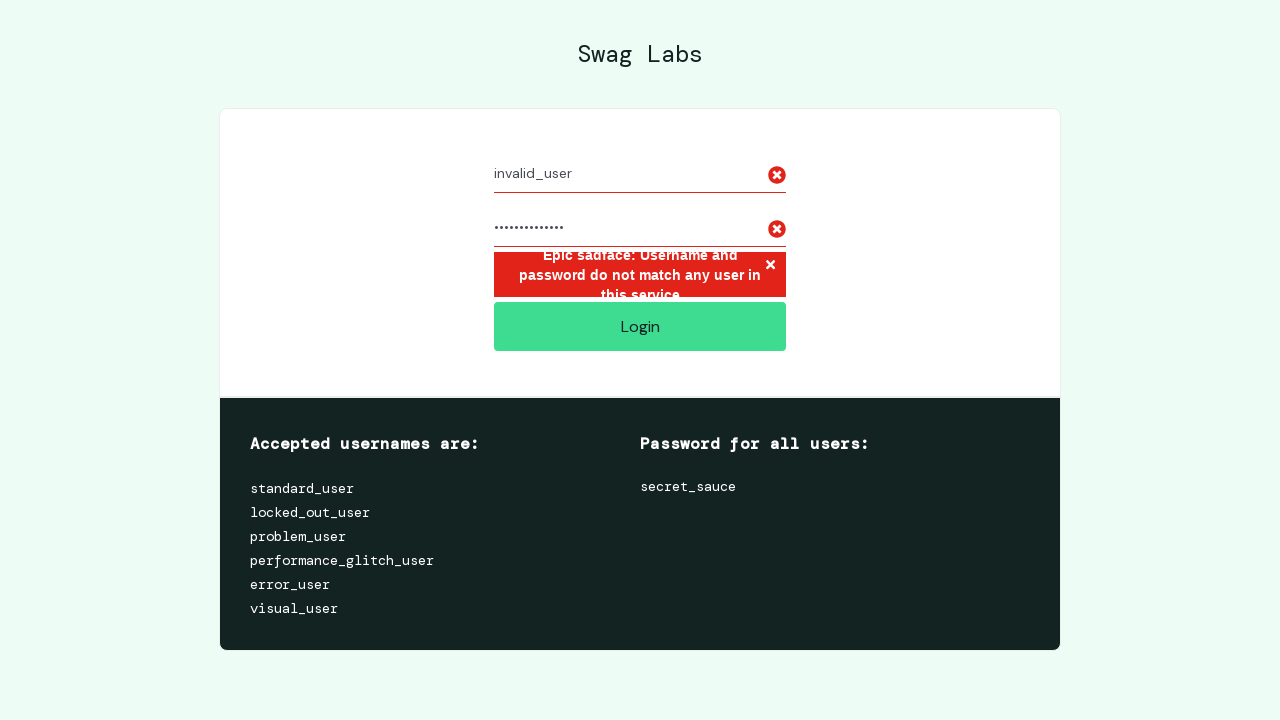

Error message displayed for invalid credentials
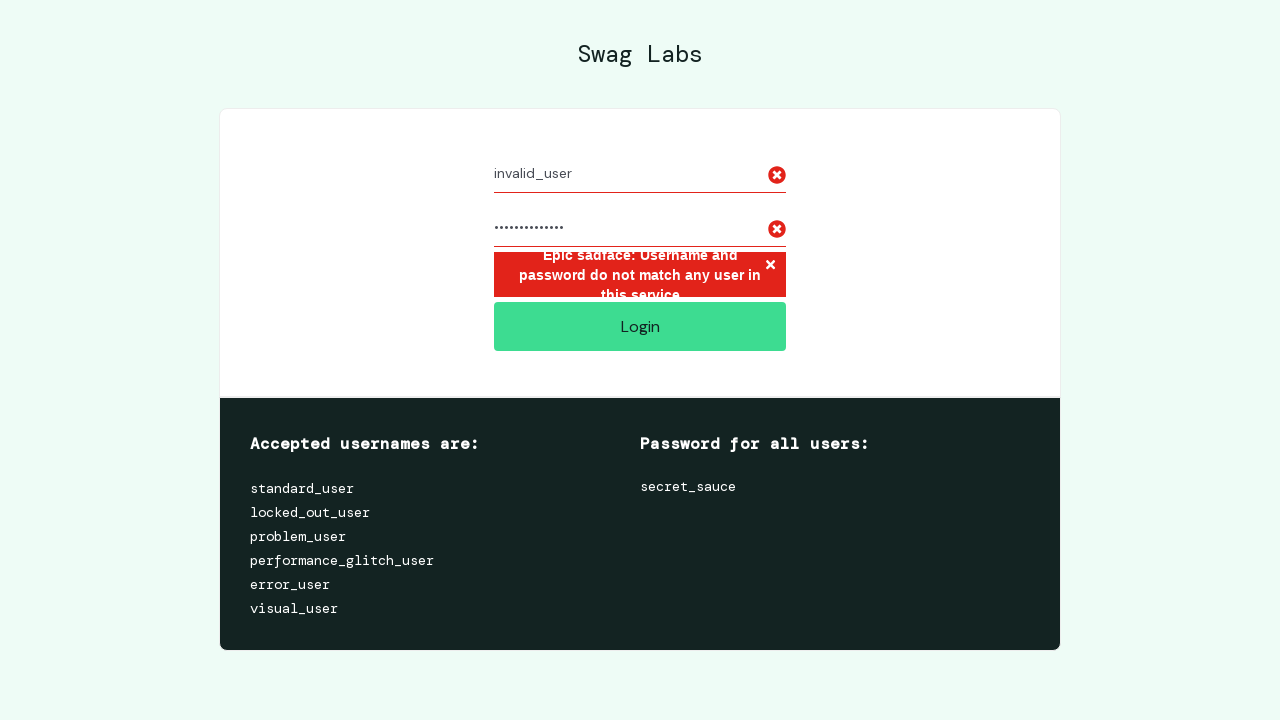

Filled username field with 'standard_user' on #user-name
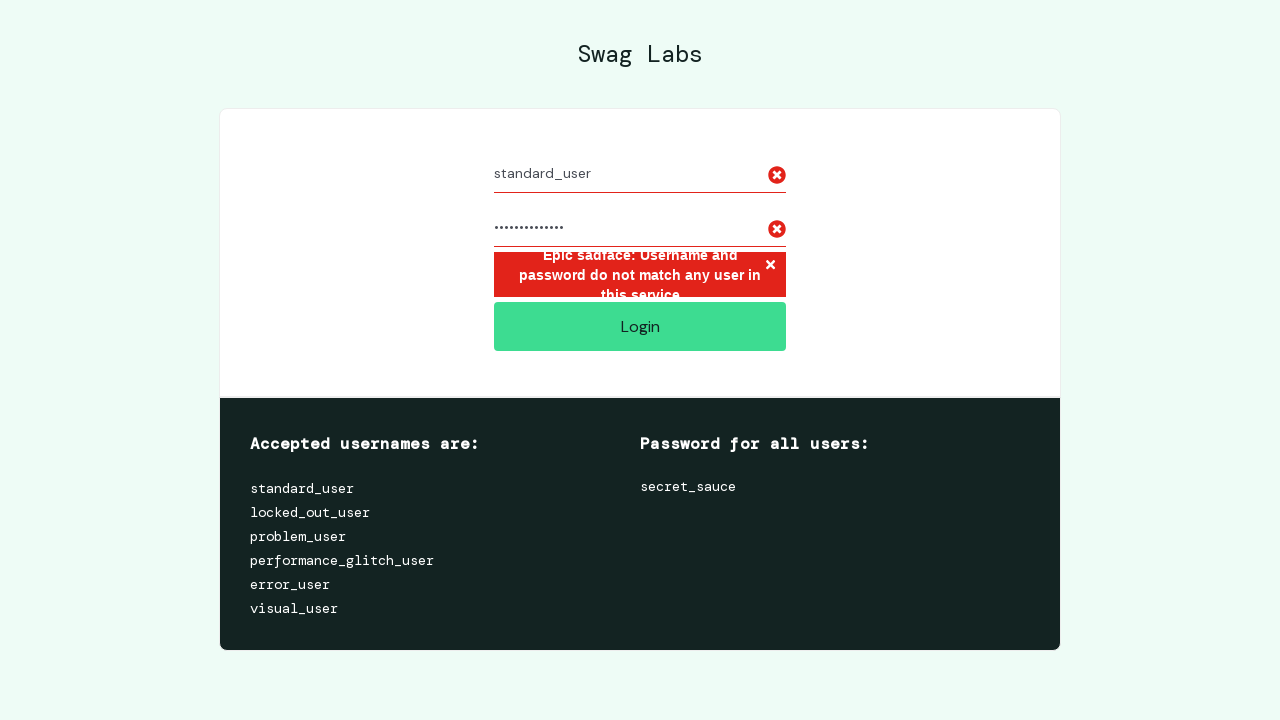

Cleared password field (empty password) on #password
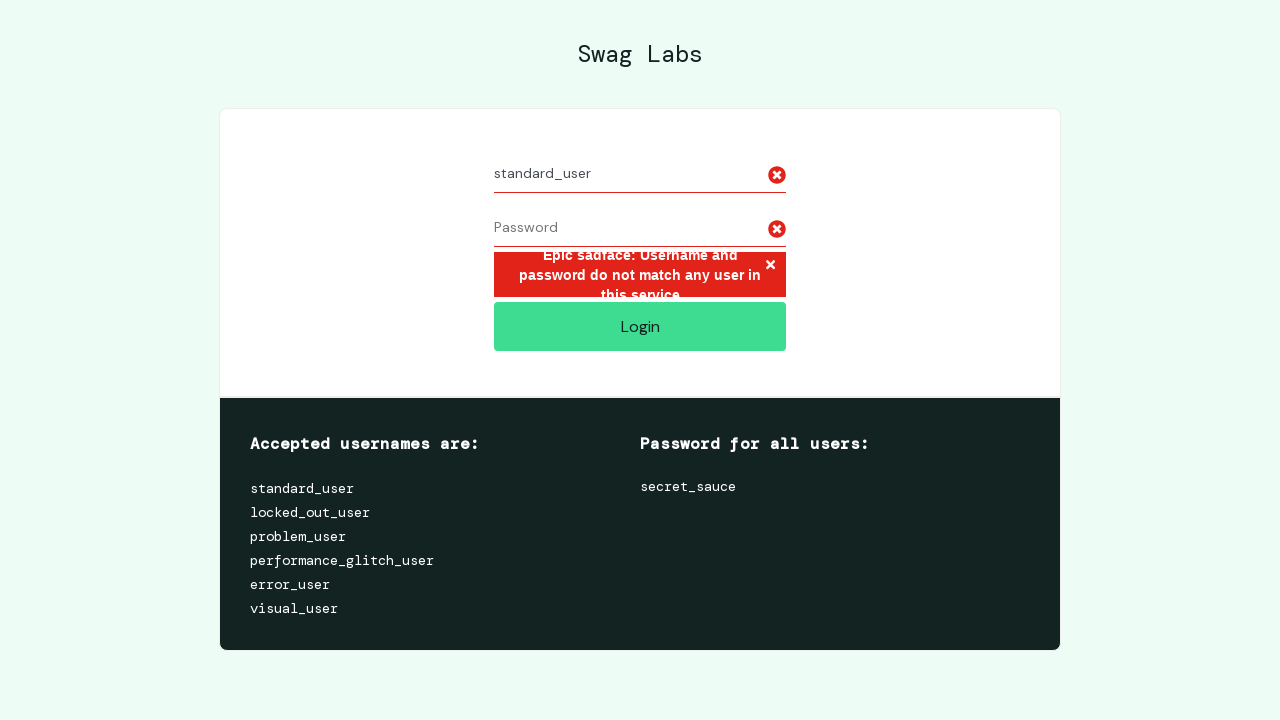

Clicked login button with empty password at (640, 326) on #login-button
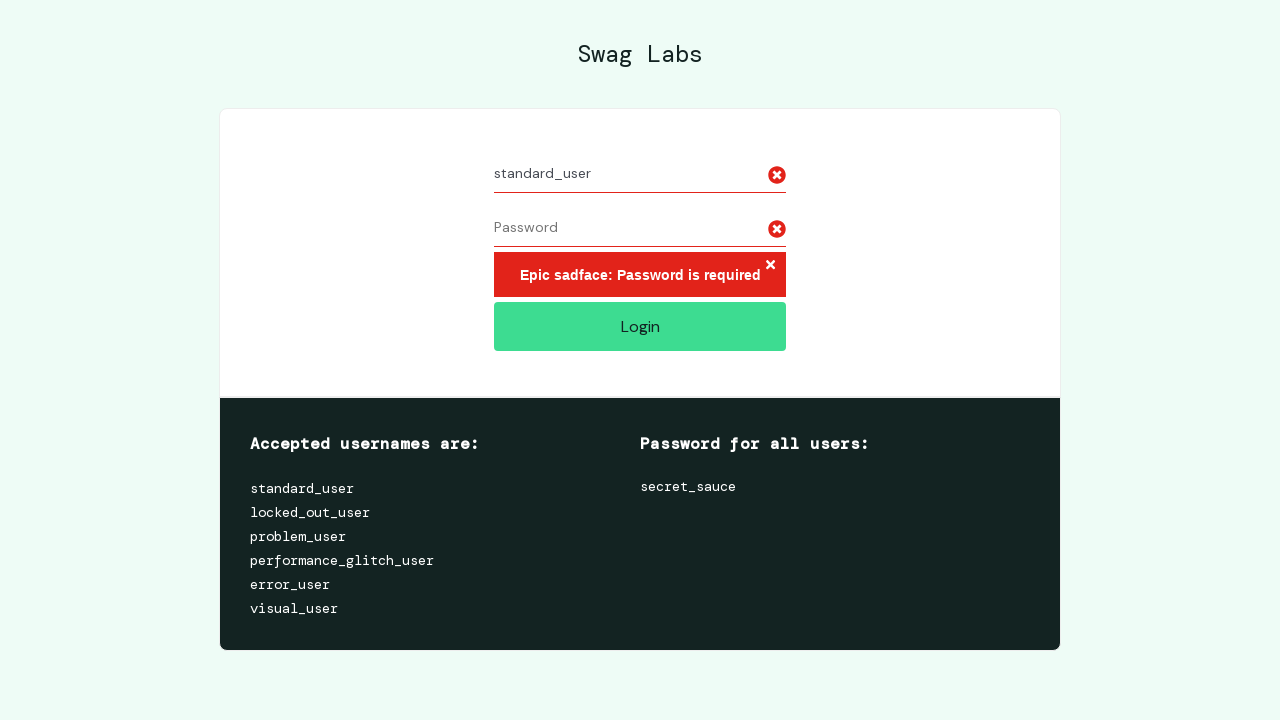

Error message displayed for empty password
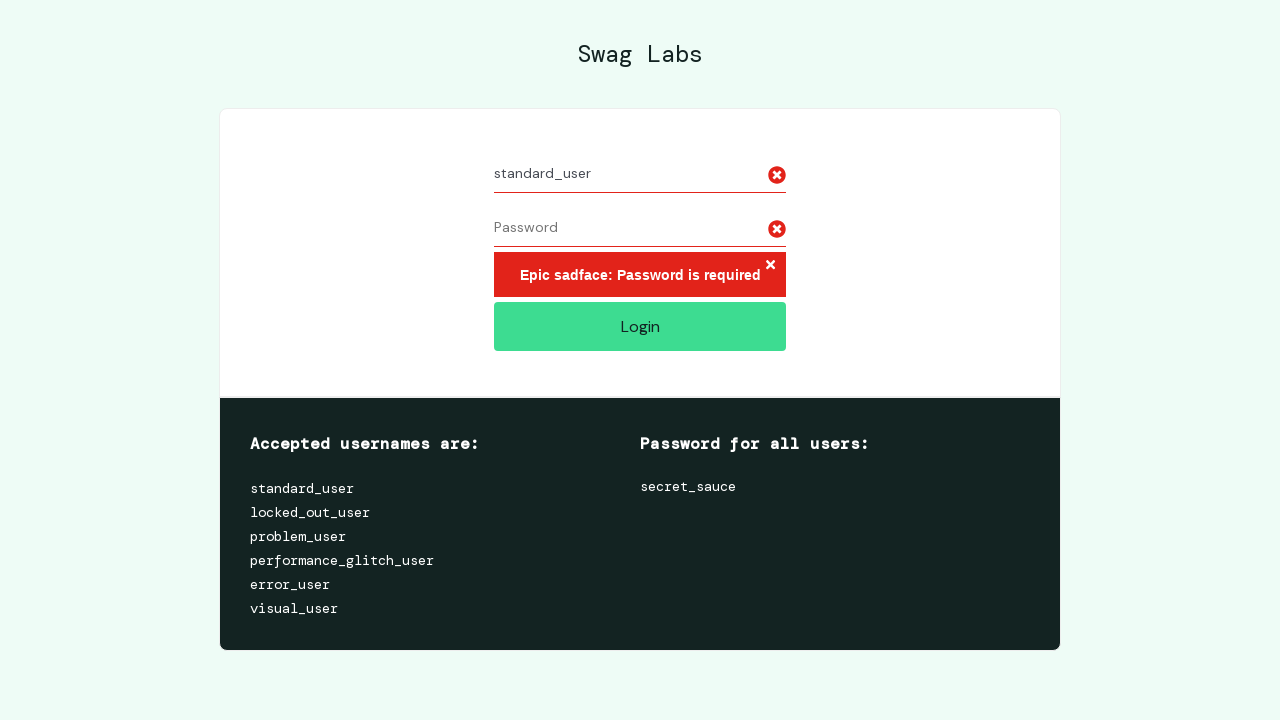

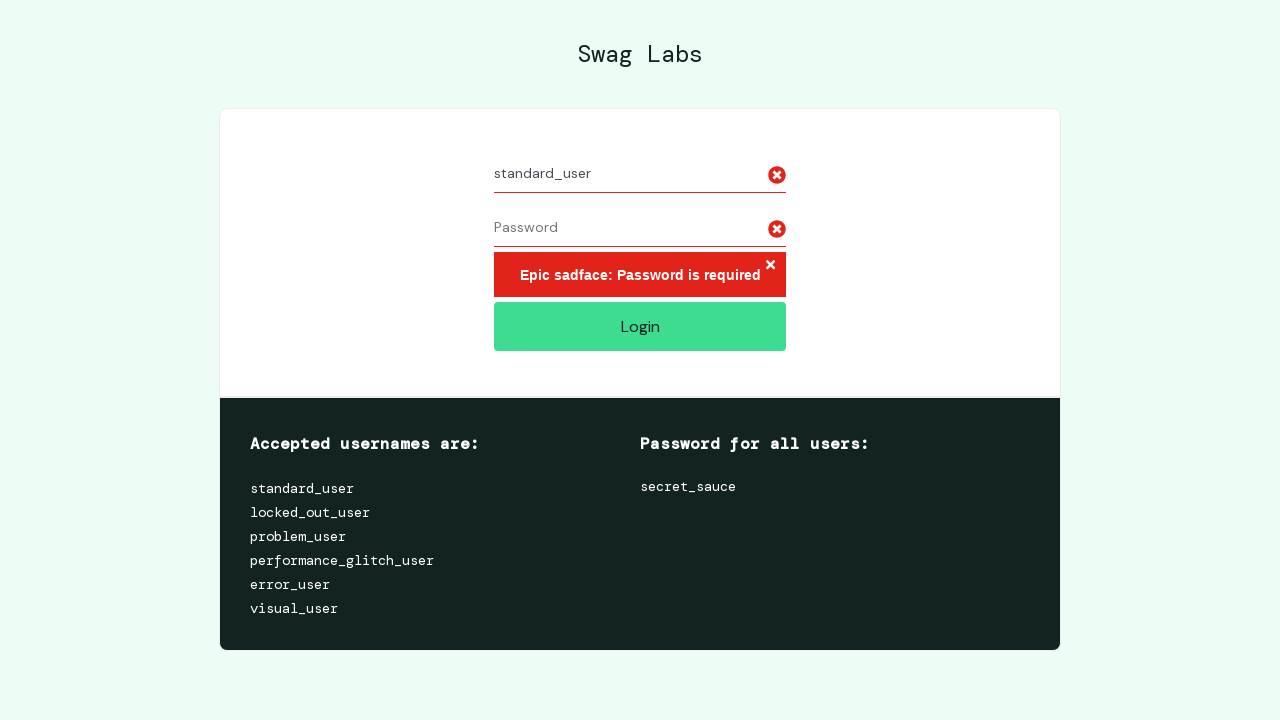